Fills out the contact form with name, email, phone, industry, and accepts privacy policy

Starting URL: https://itigris.com/contact-us

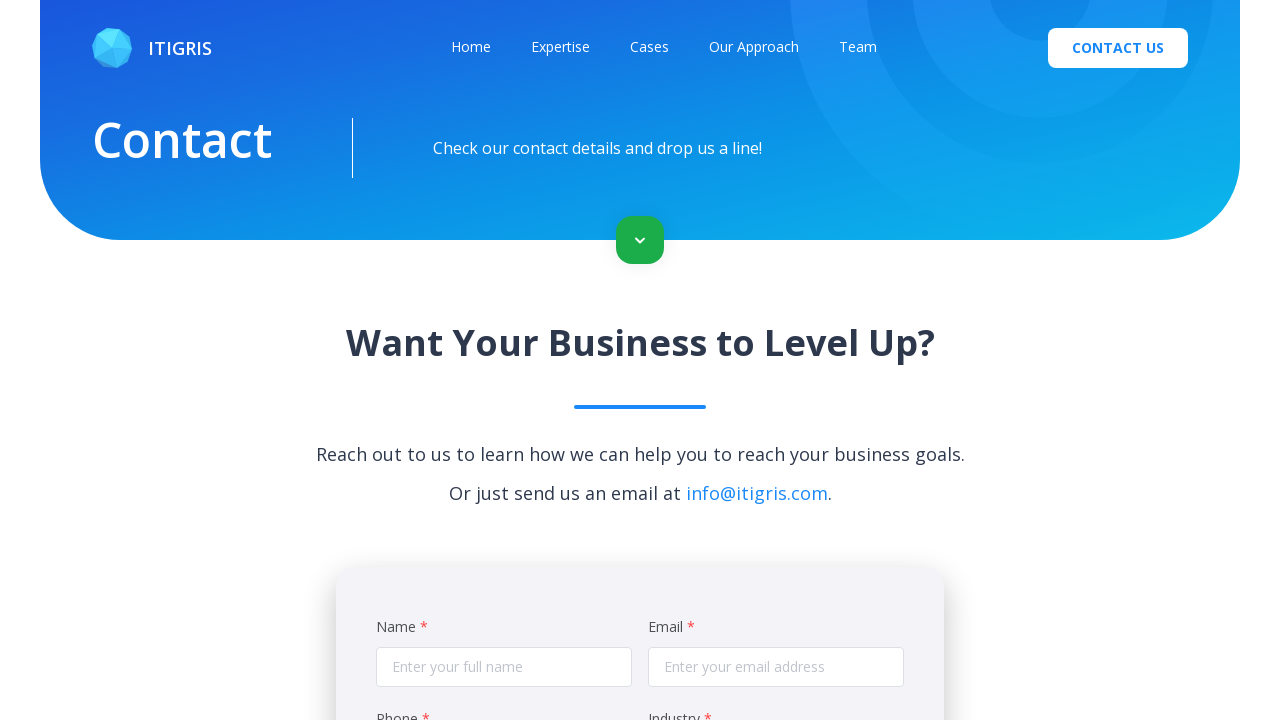

Filled full name field with 'Maria Johnson' on input[placeholder='Enter your full name']
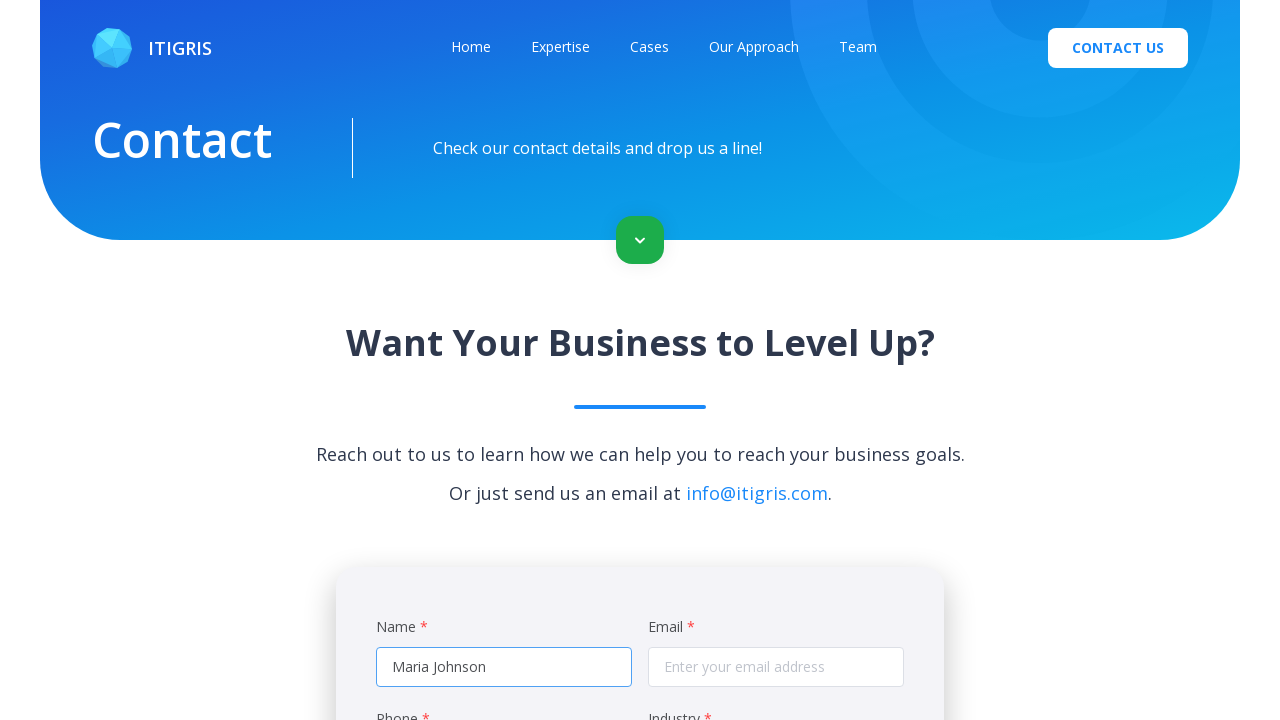

Filled email field with 'mjohnson84@testmail.com' on input[placeholder='Enter your email address']
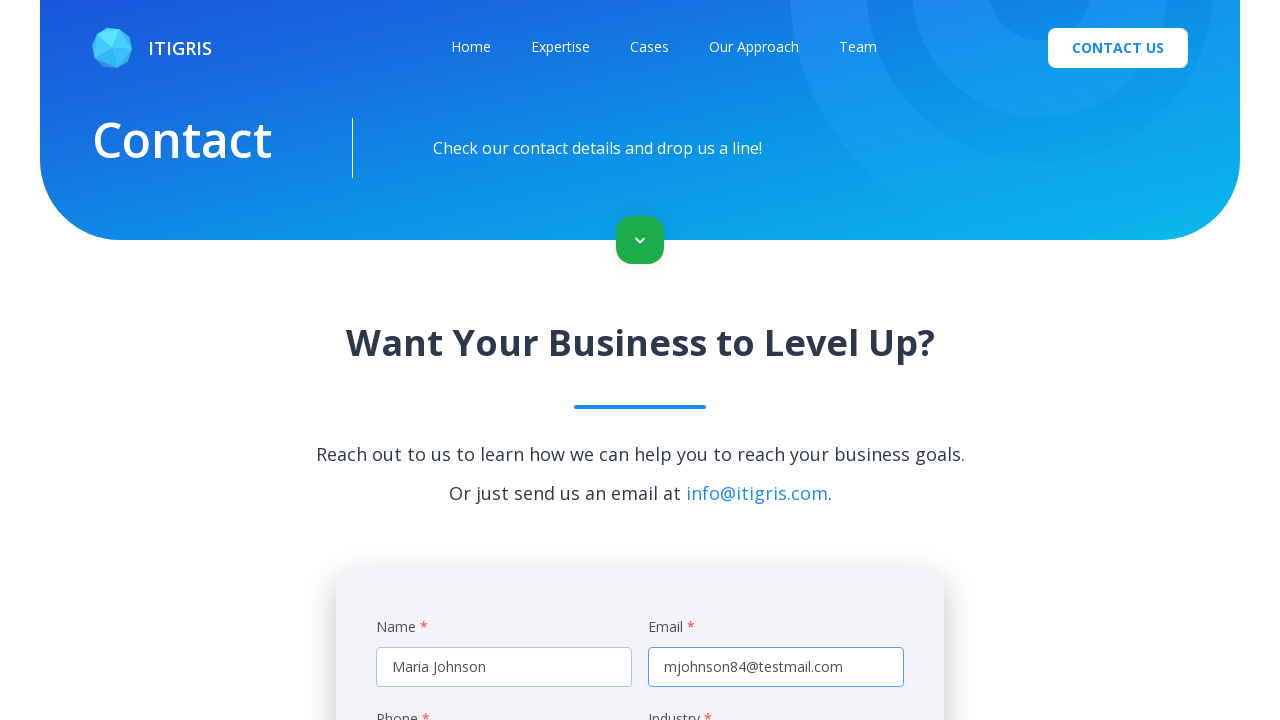

Filled phone number field with '+12025551234' on input[placeholder='Enter your phone number']
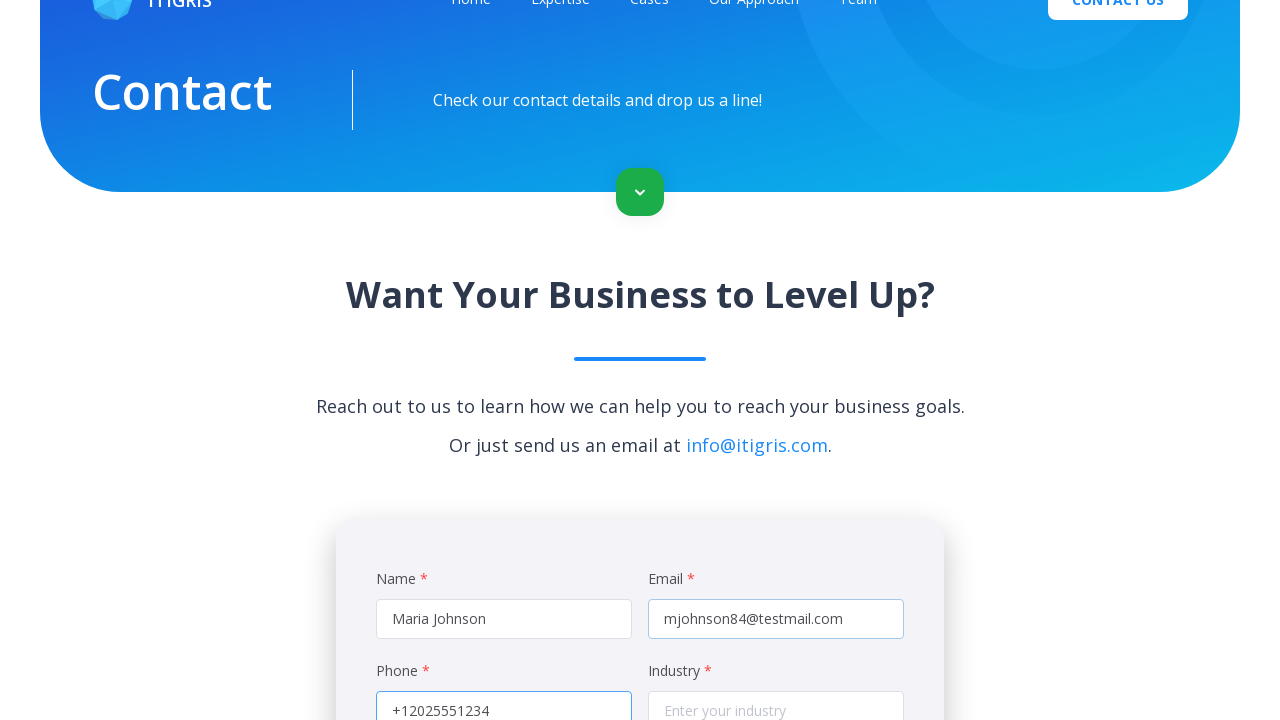

Filled industry field with 'Software Development' on input[placeholder='Enter your industry']
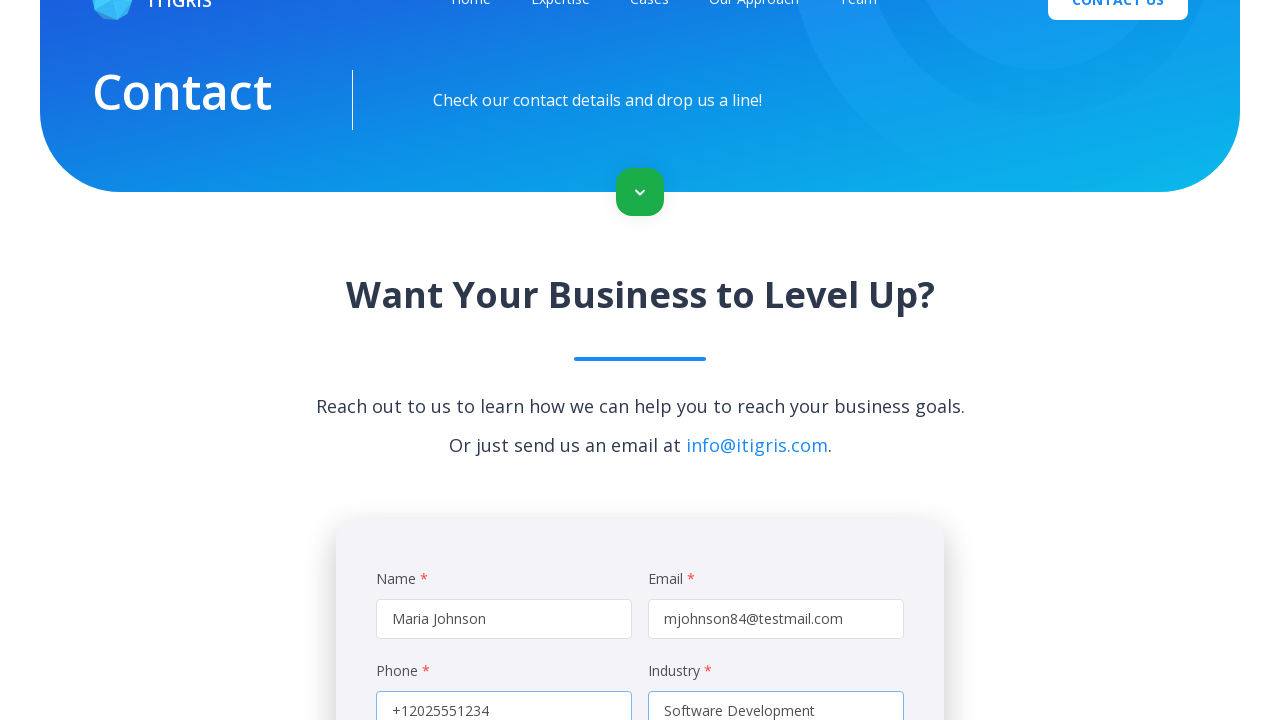

Clicked privacy policy checkbox to accept terms at (655, 441) on span.el-checkbox__inner >> nth=-1
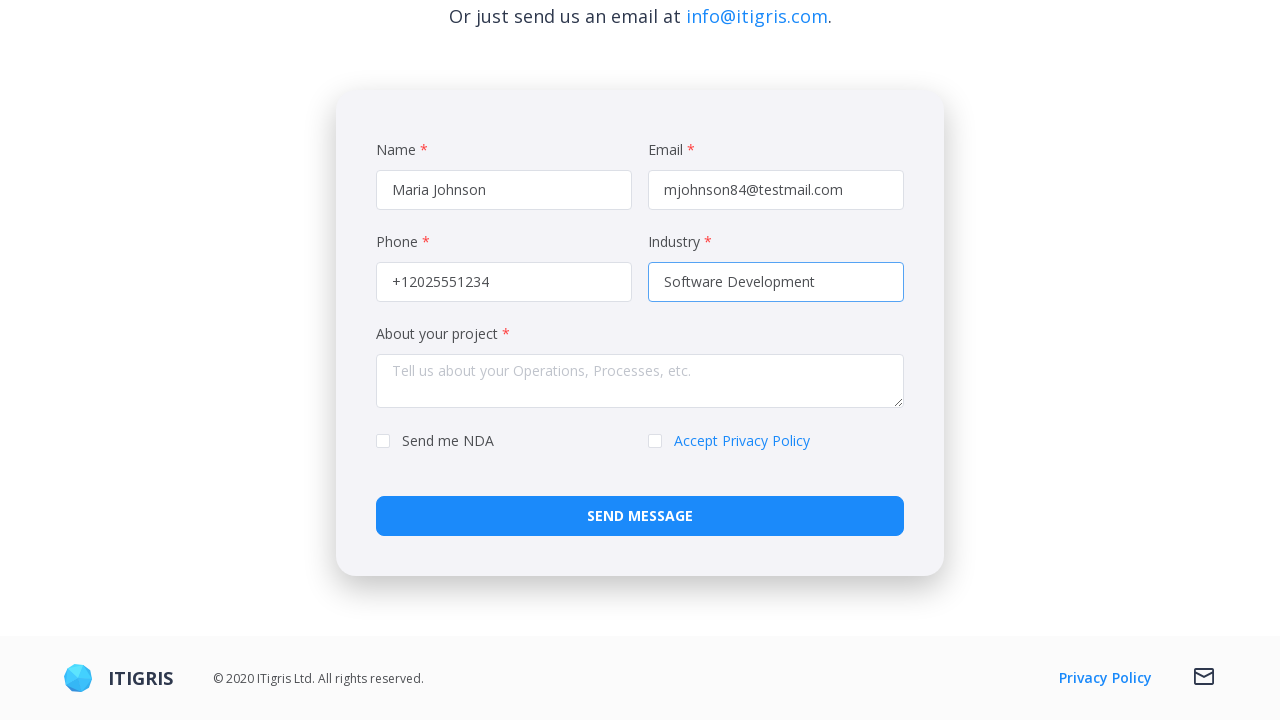

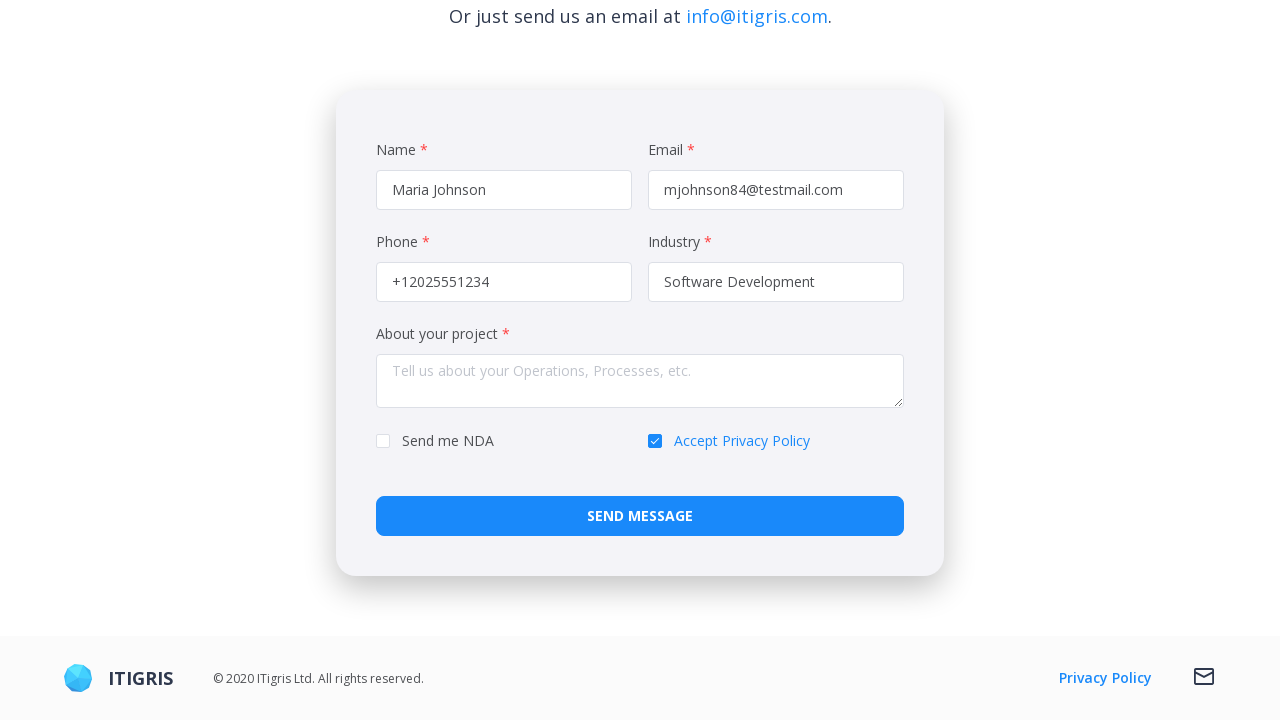